Tests phone number validation by submitting form with a phone number that is too short (5 digits) and verifying an error message about minimum length is displayed.

Starting URL: https://qa-practice.netlify.app/bugs-form

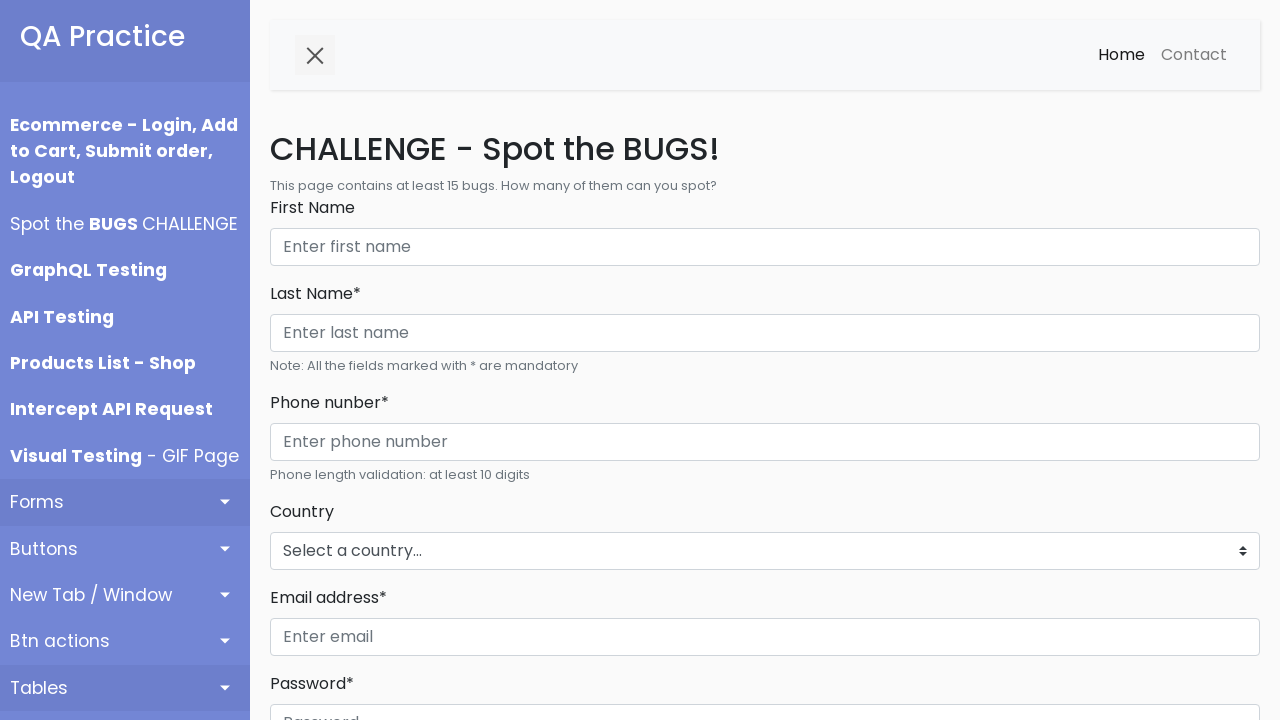

Filled first name field with 'Emily' on #firstName
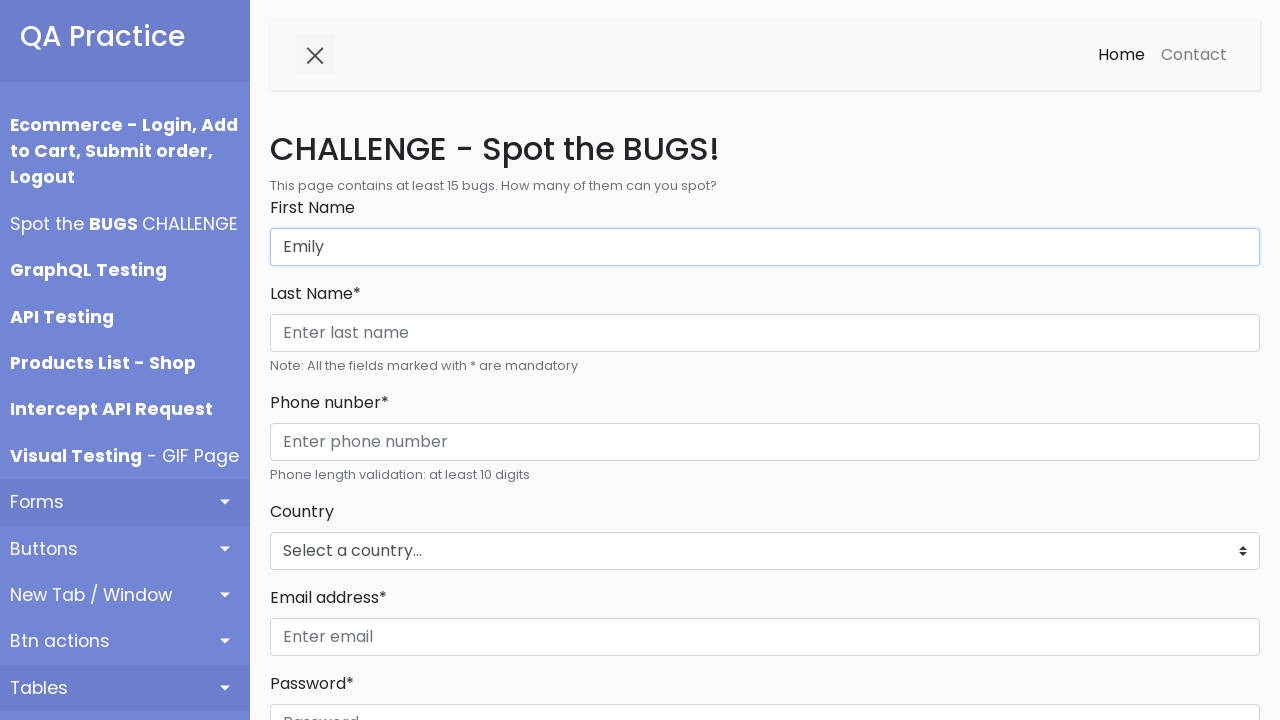

Filled last name field with 'Rodriguez' on #lastName
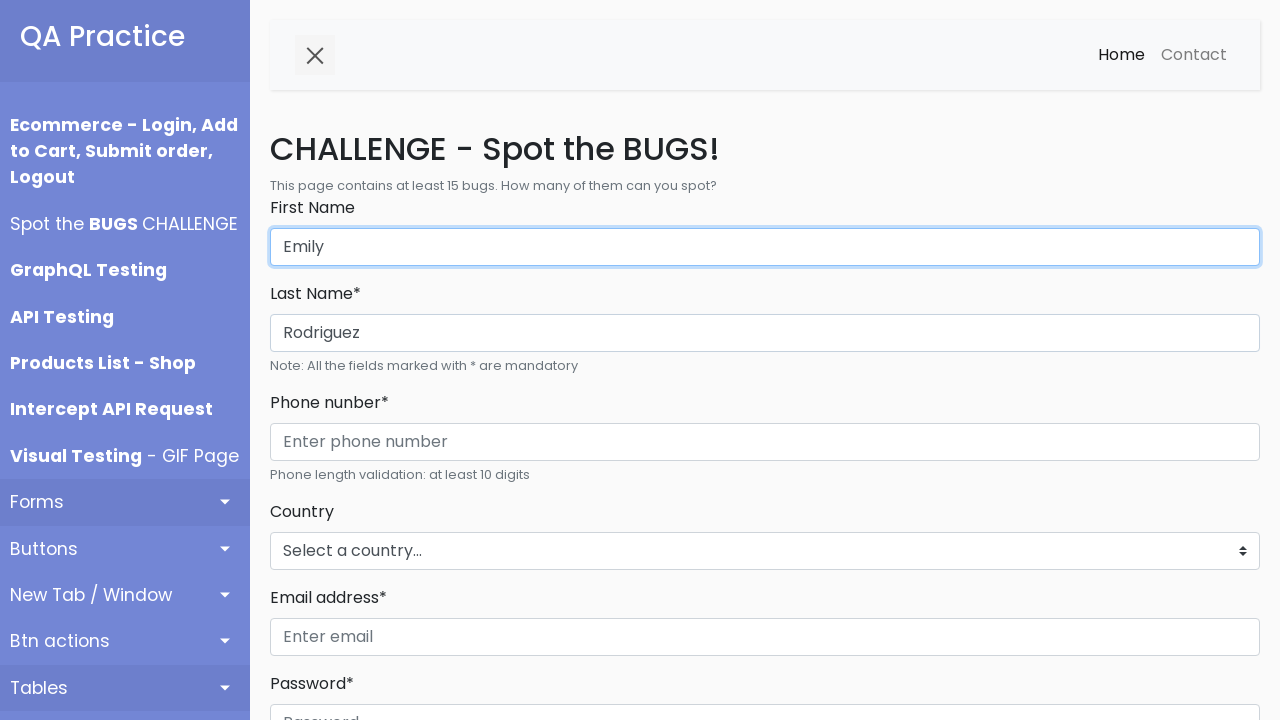

Filled phone field with short number '12345' (5 digits) on #phone
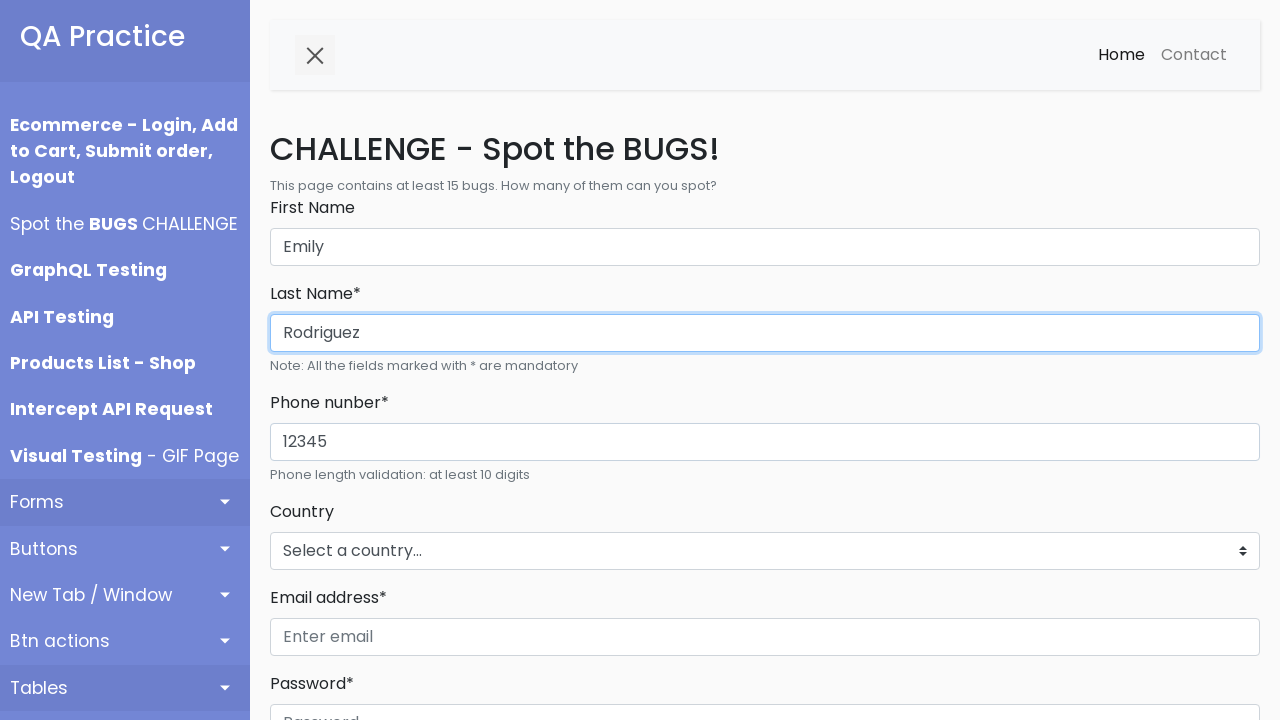

Filled email address field with 'emily.r@testdomain.net' on #emailAddress
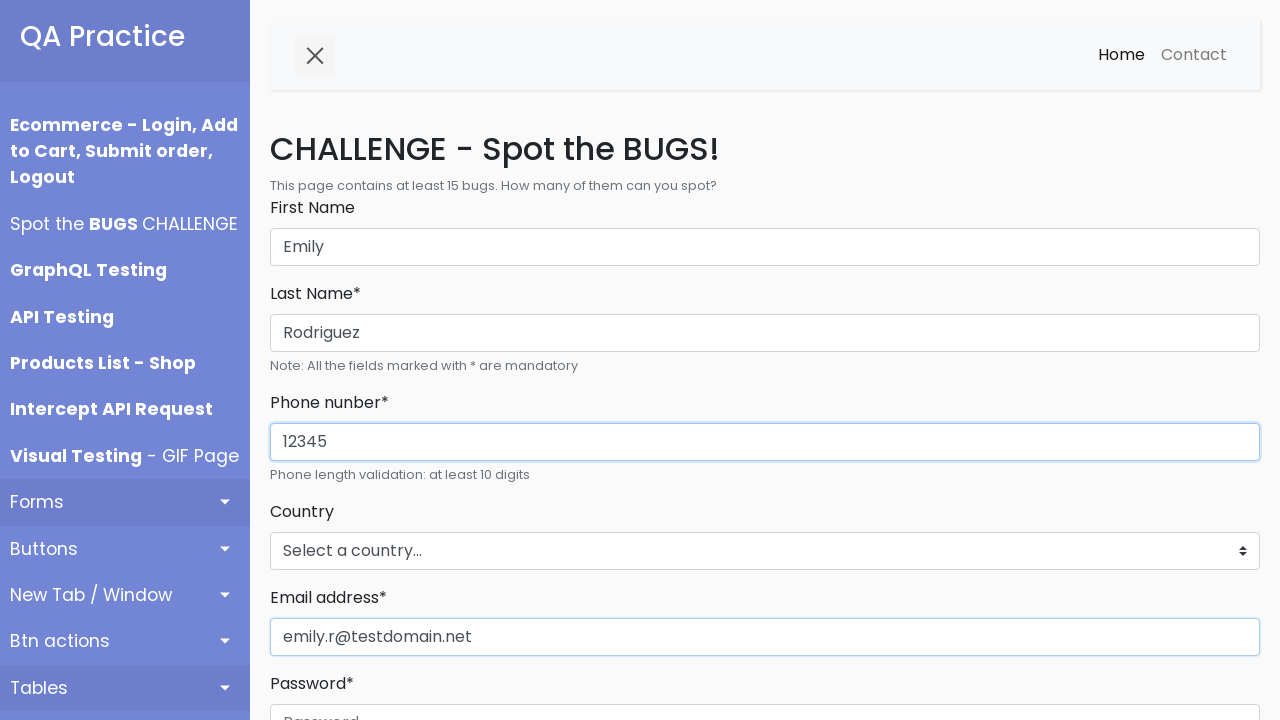

Filled password field with 'ValidPass123' on #password
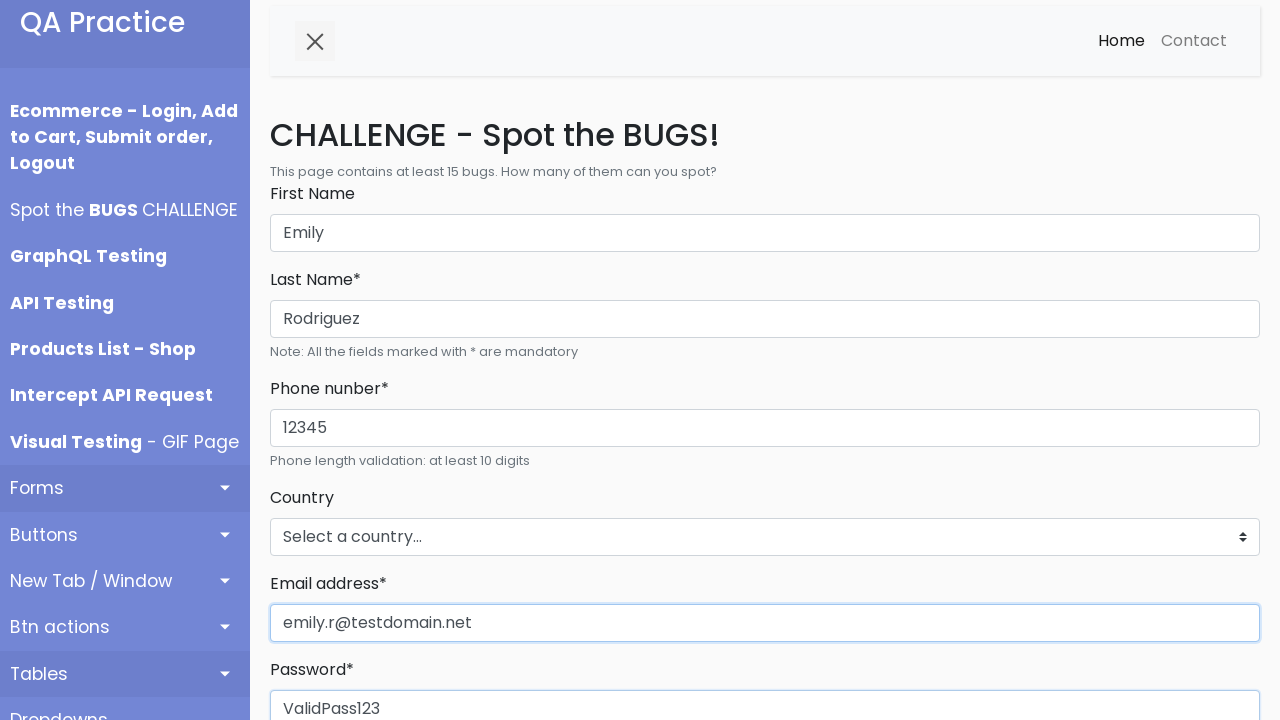

Clicked register button to submit form at (316, 360) on #registerBtn
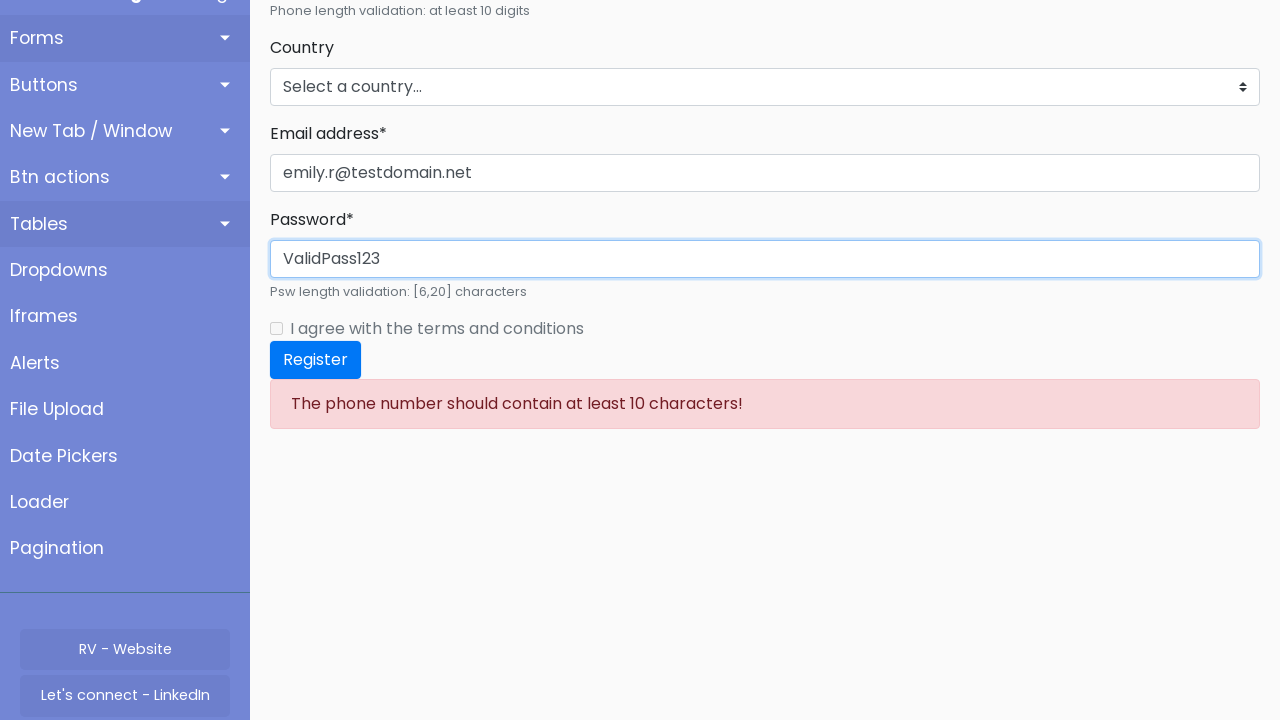

Waited for error message to appear
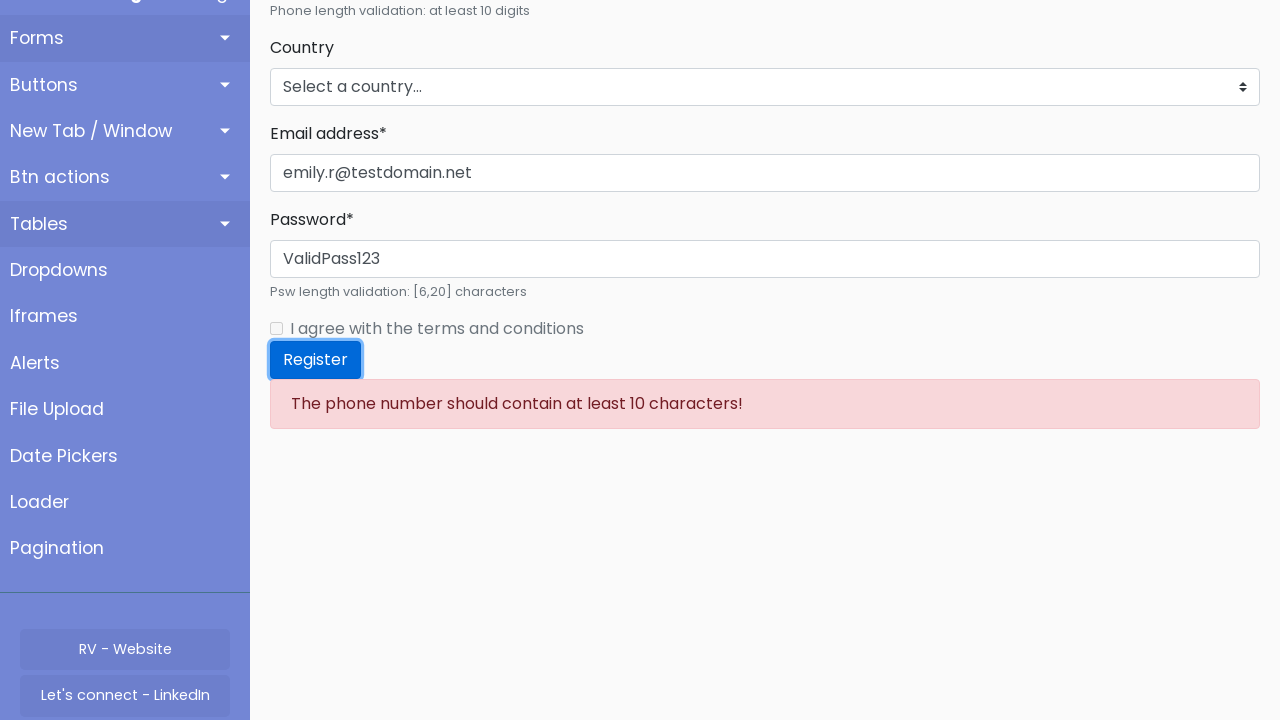

Retrieved error message: 'The phone number should contain at least 10 characters!'
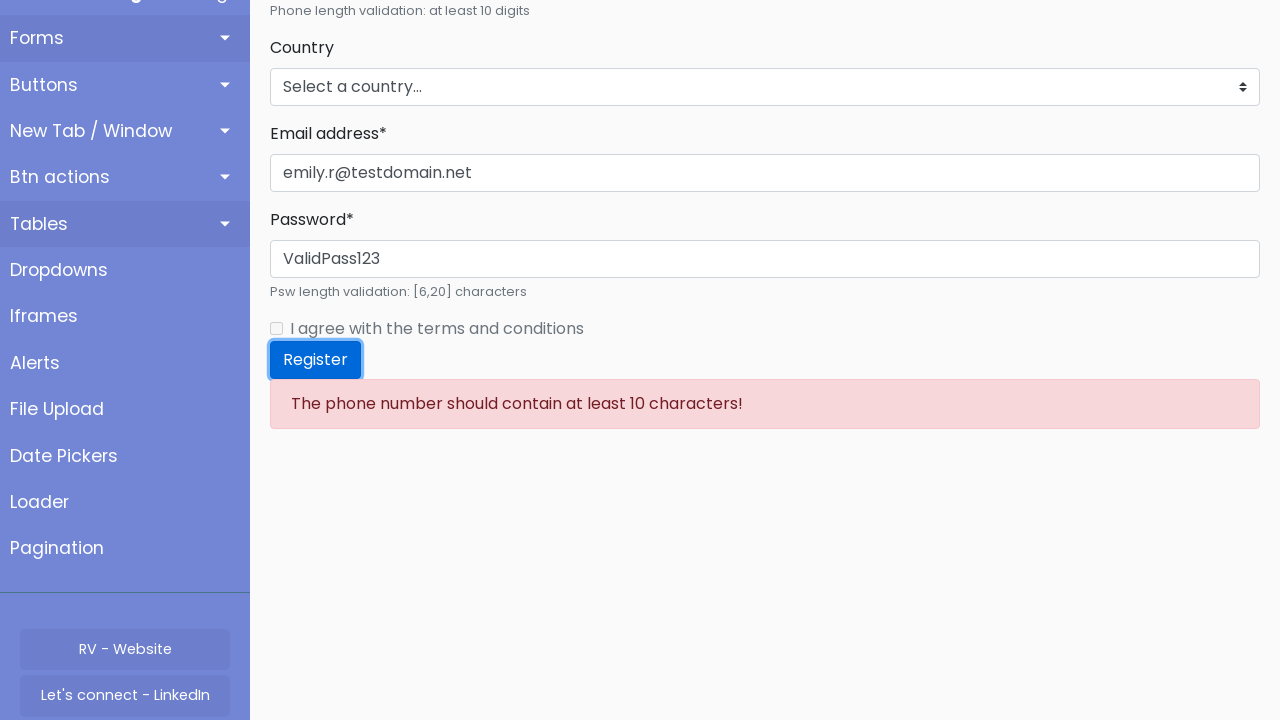

Verified error message contains minimum phone length requirement of 10 digits
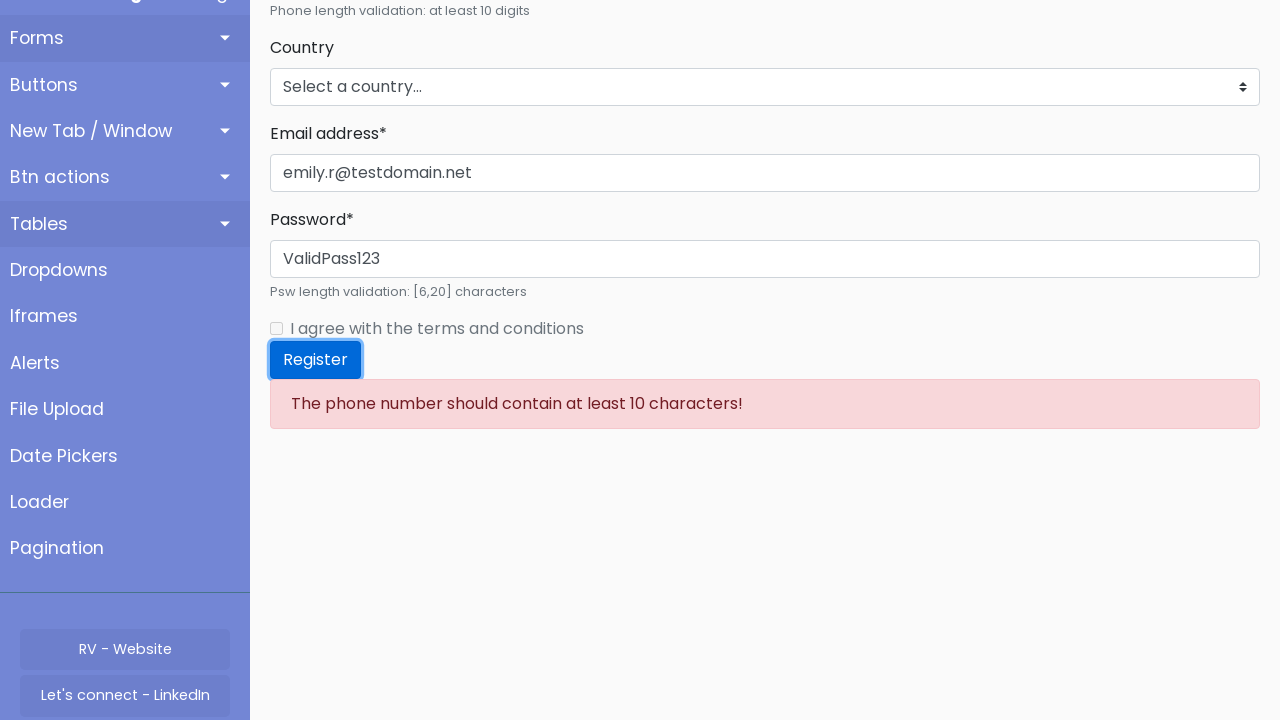

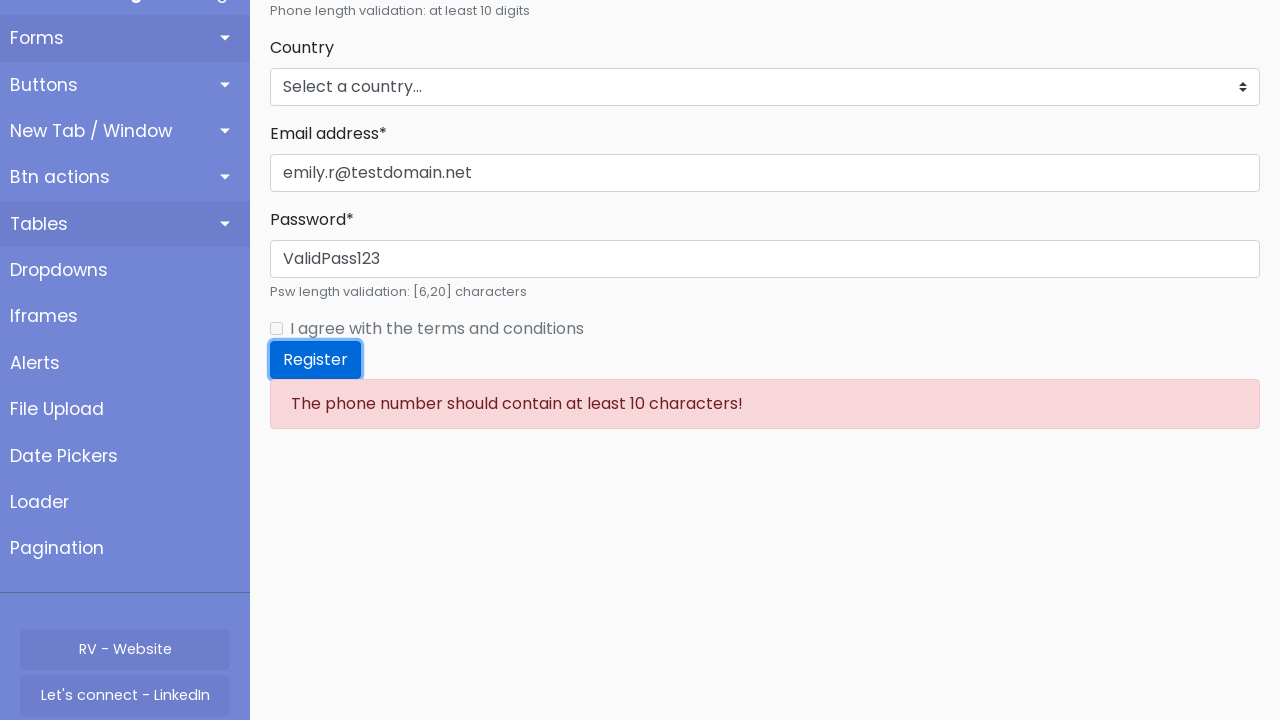